Navigates to the Demoblaze demo store homepage and verifies that product/device listings are displayed on the page.

Starting URL: https://www.demoblaze.com/

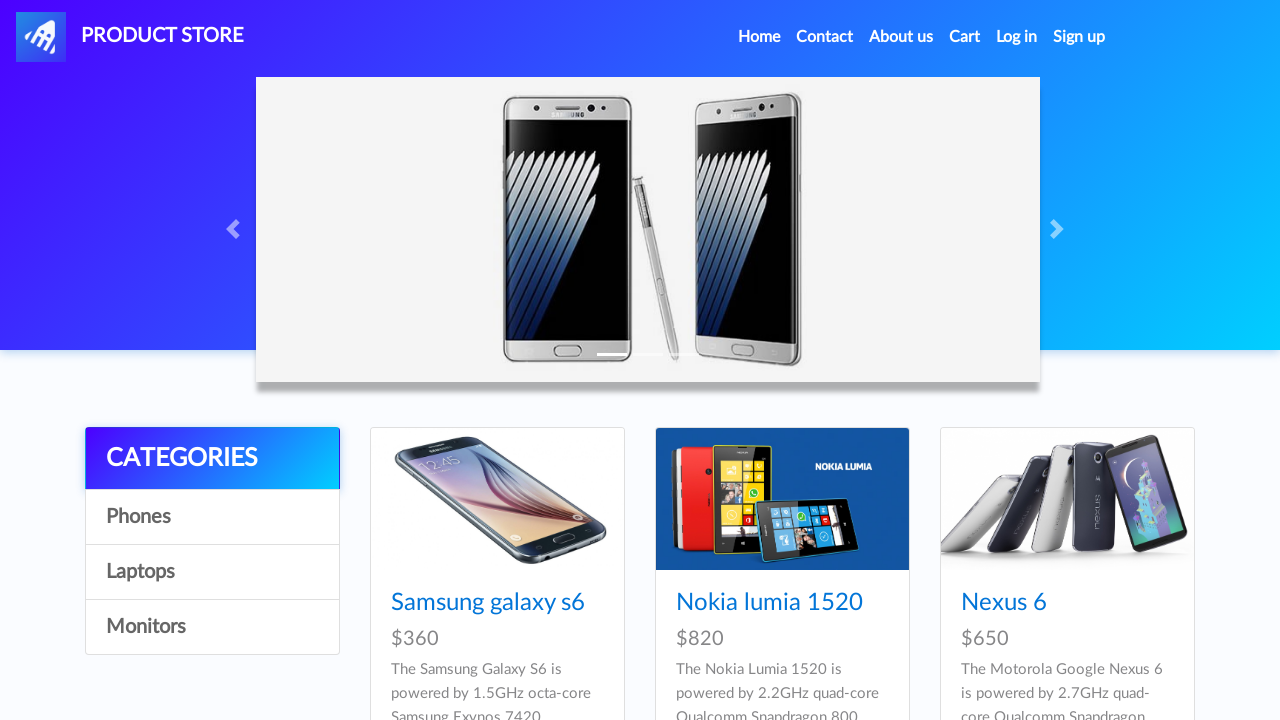

Navigated to Demoblaze homepage
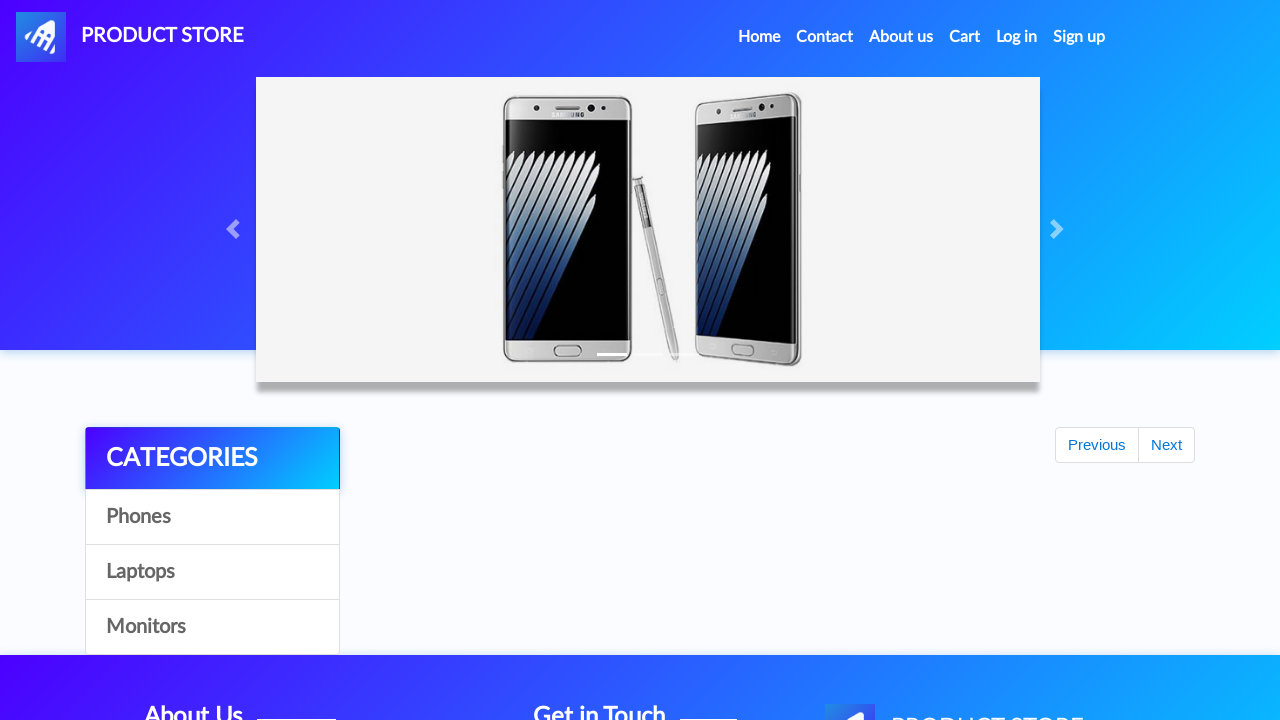

Product listings loaded on the homepage
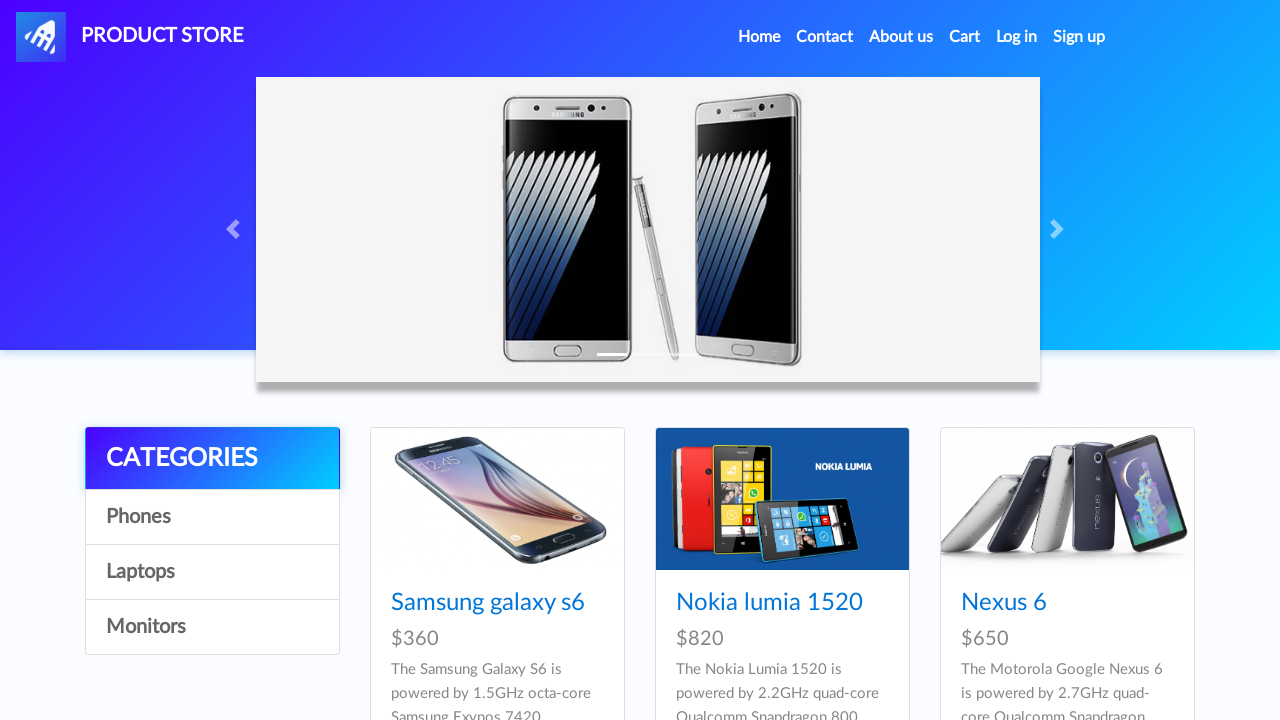

Located product links on the page
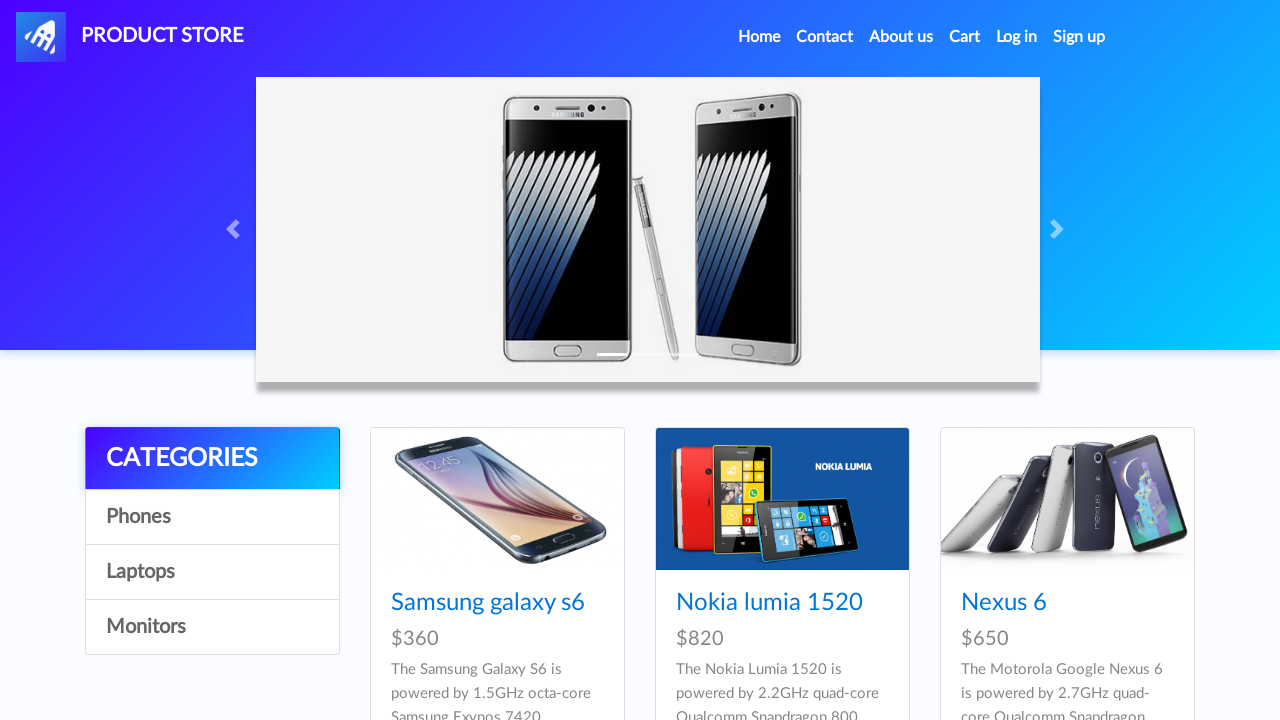

Verified that product listings are displayed (count > 0)
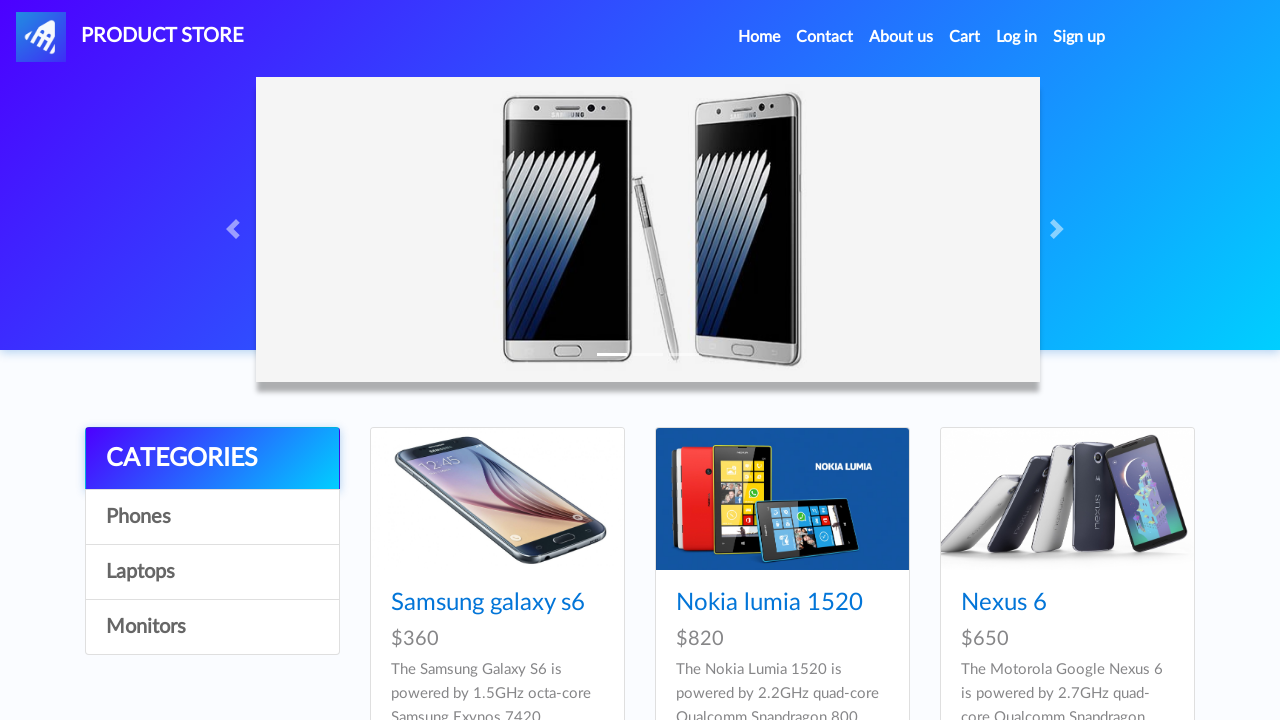

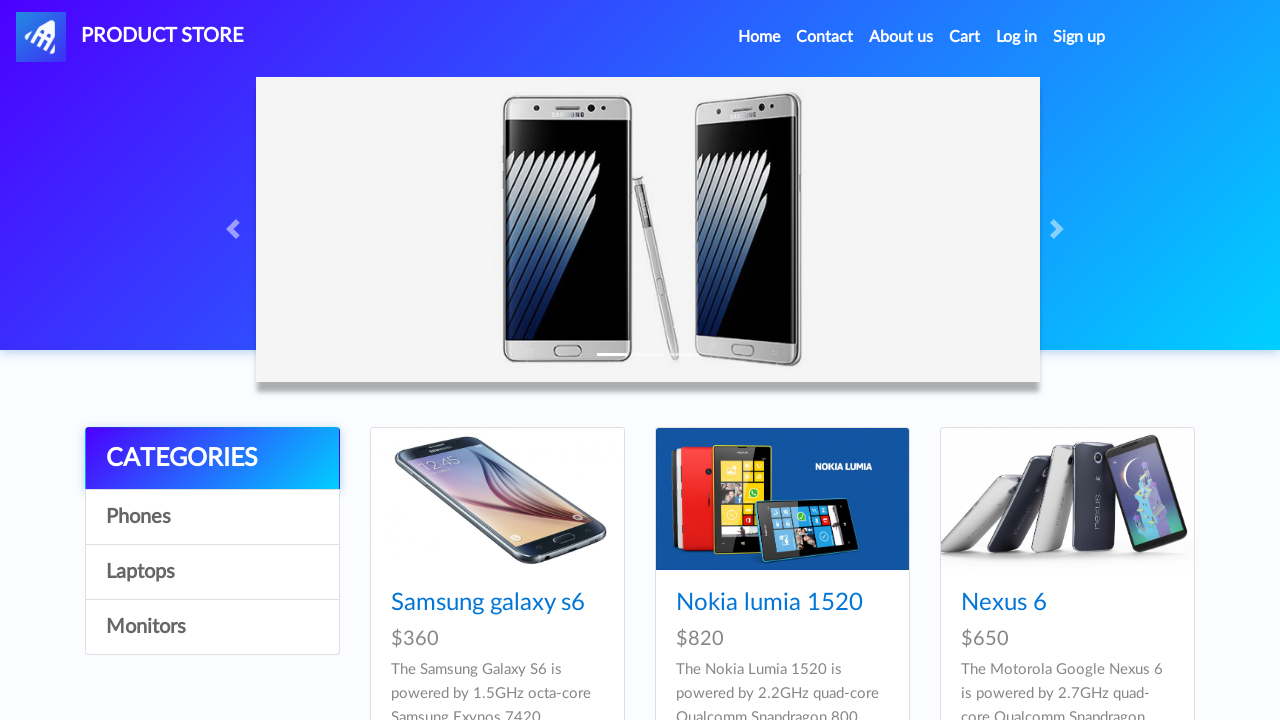